Tests a JotForm submission by filling out a complete form including first name, last name, email, address fields, country dropdown, job selection dropdown, date, and message, then submitting the form.

Starting URL: https://form.jotform.com/220466667555061

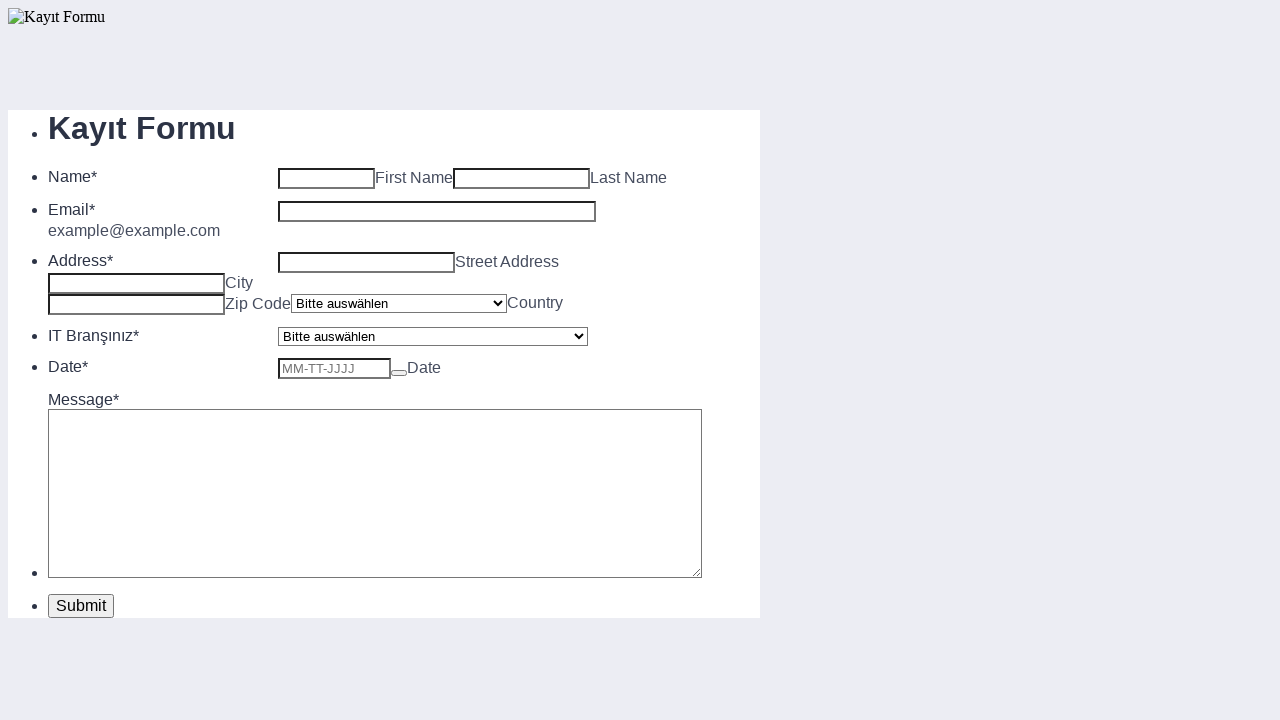

Filled first name field with 'Selenium' on input#first_3
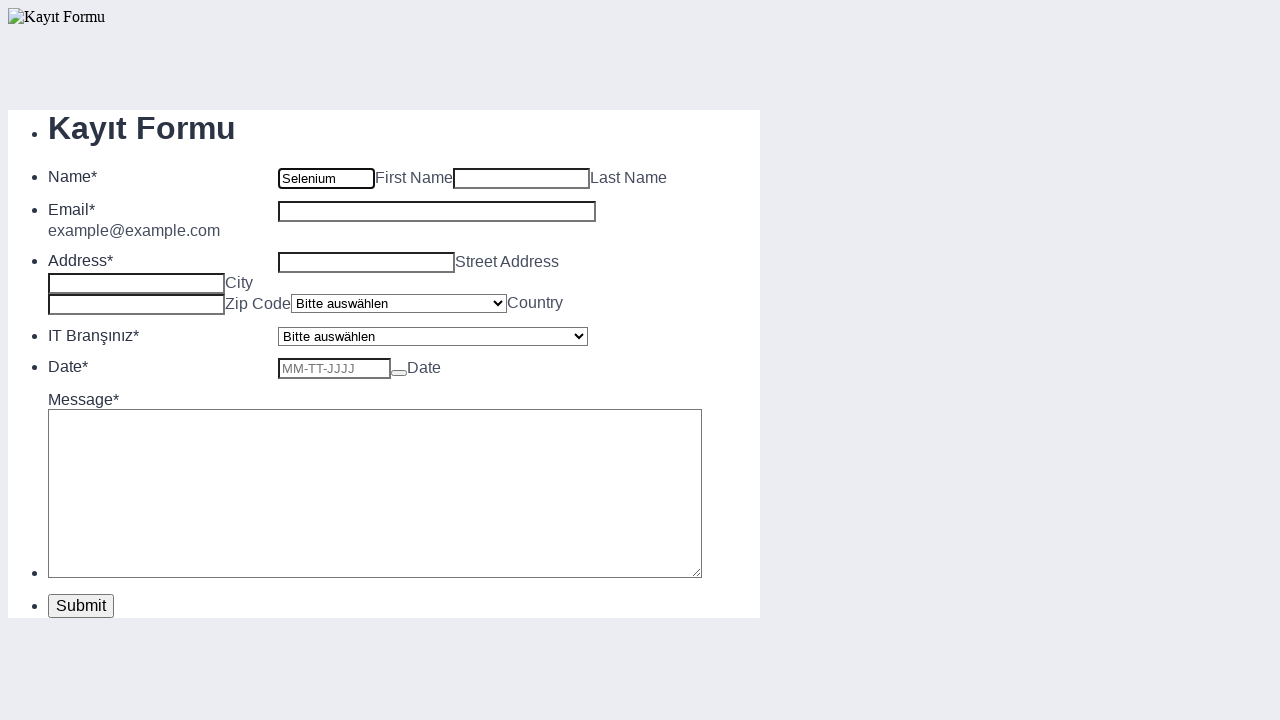

Filled last name field with 'World' on input#last_3
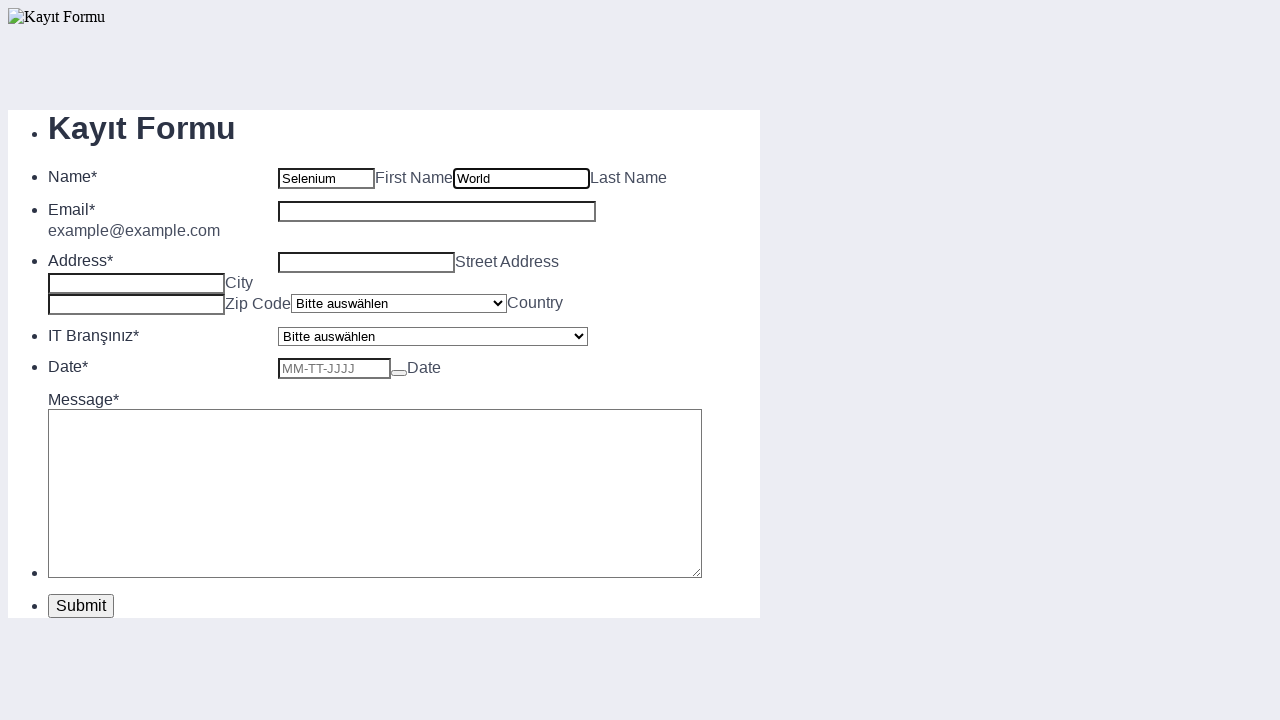

Filled email field with 'world@gmail.com' on input[name='q4_email']
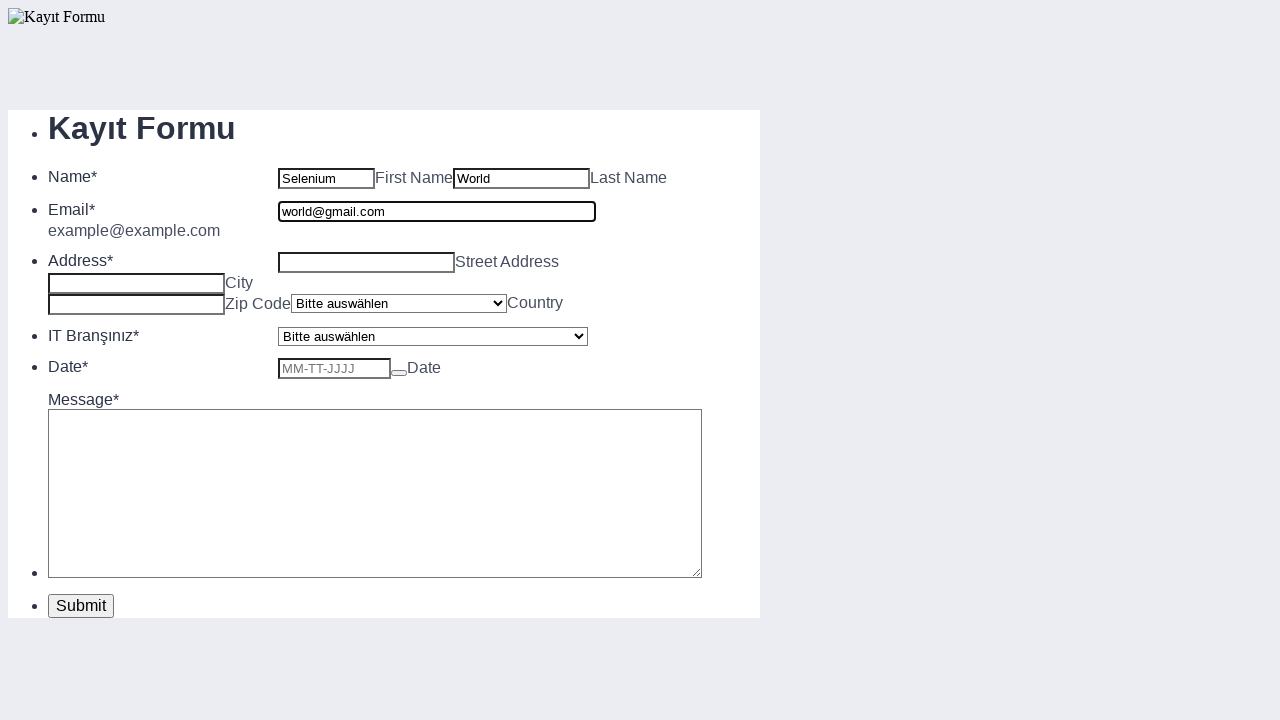

Filled address line 1 with 'Toronto, Canada' on input[name='q5_address[addr_line1]']
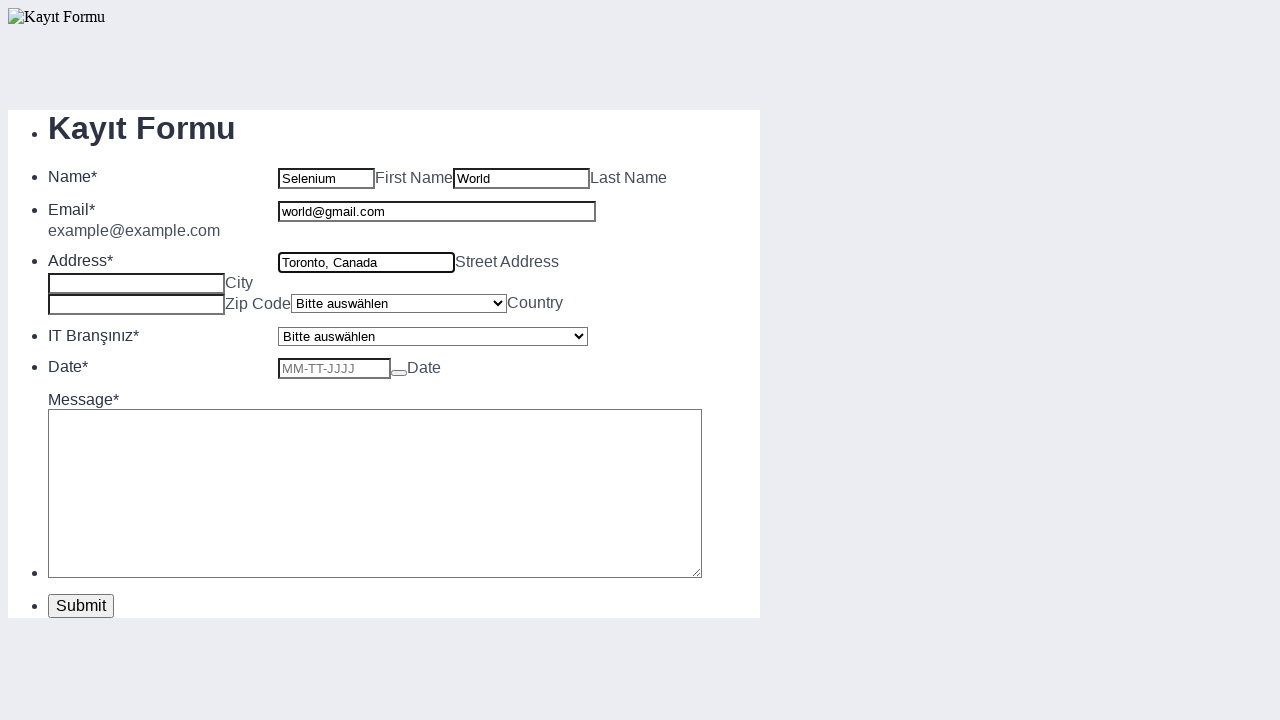

Filled city field with 'Toronto' on input[name='q5_address[city]']
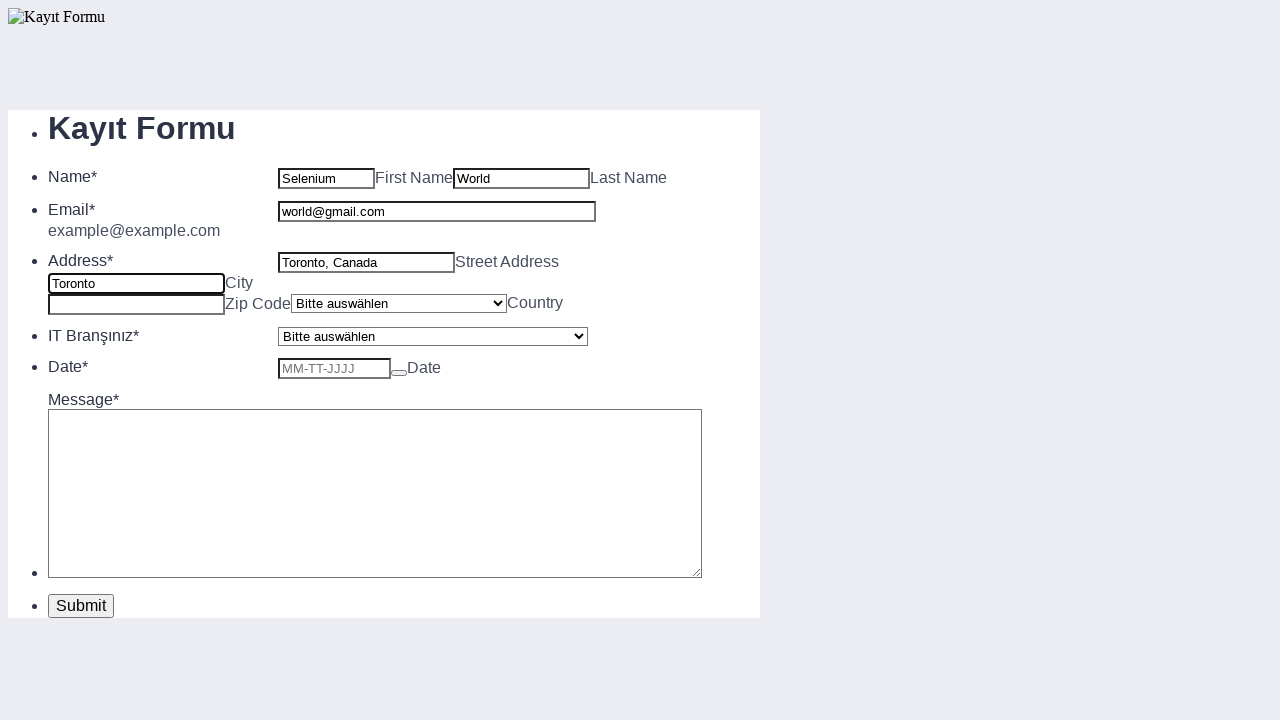

Filled zipcode field with '2022' on input[name='q5_address[postal]']
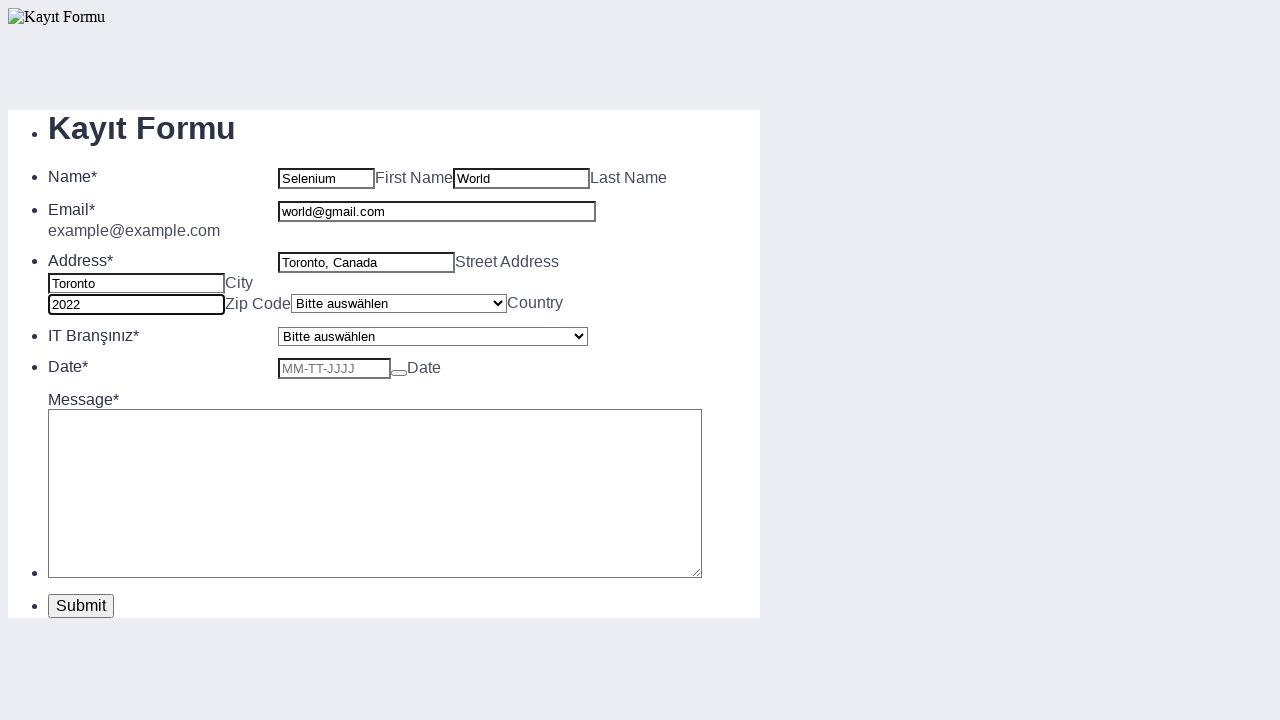

Scrolled to zipcode element to reveal country dropdown
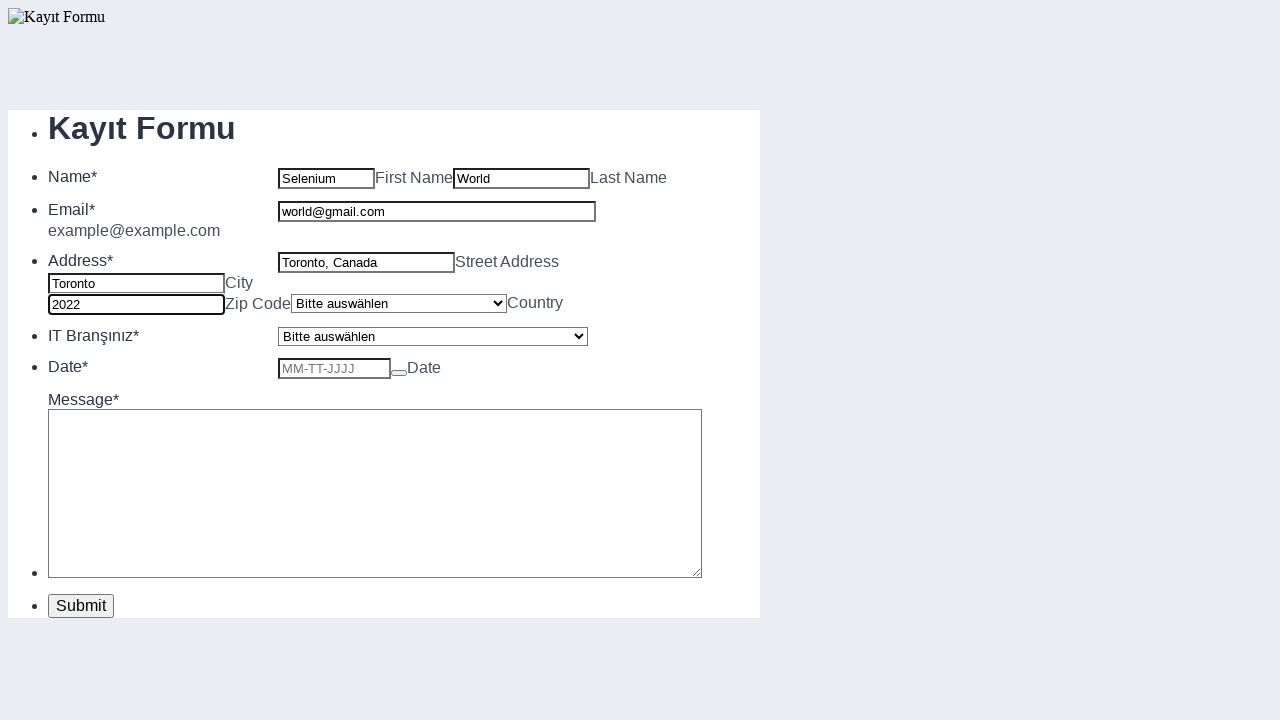

Selected country from dropdown at index 22 on select.form-dropdown.form-address-country
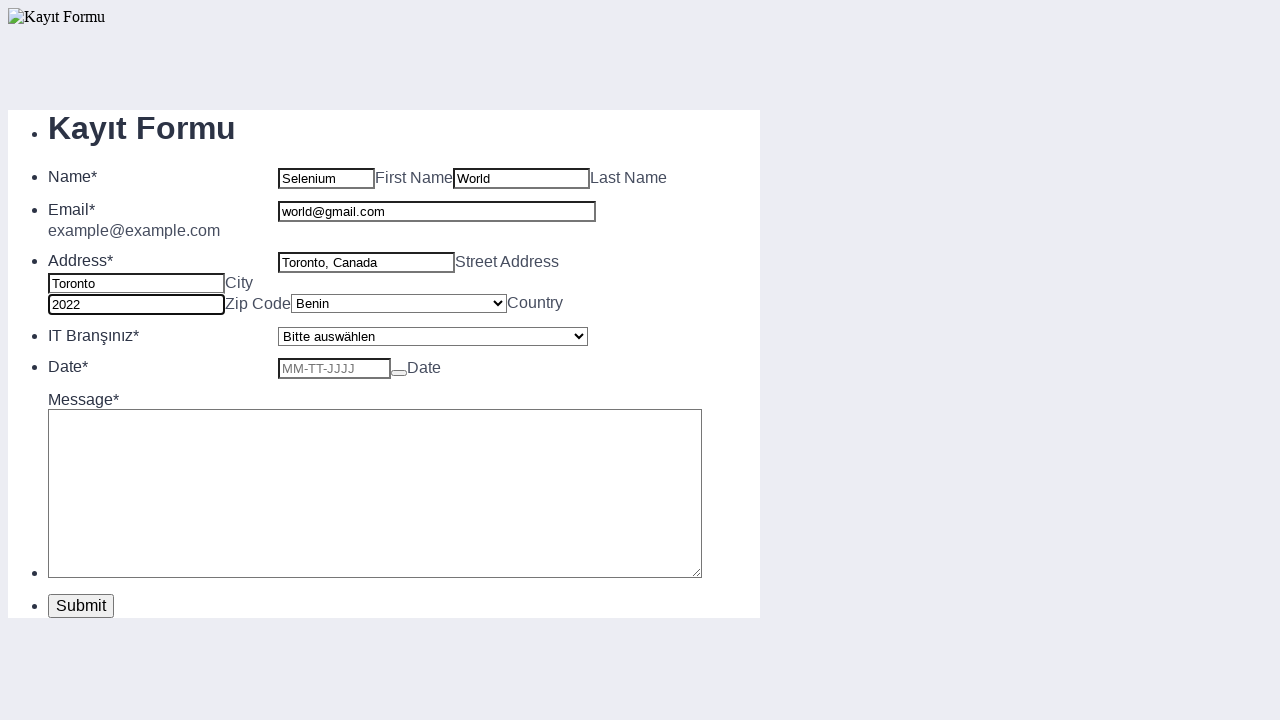

Selected job/role from dropdown at index 3 on select[data-component='dropdown']
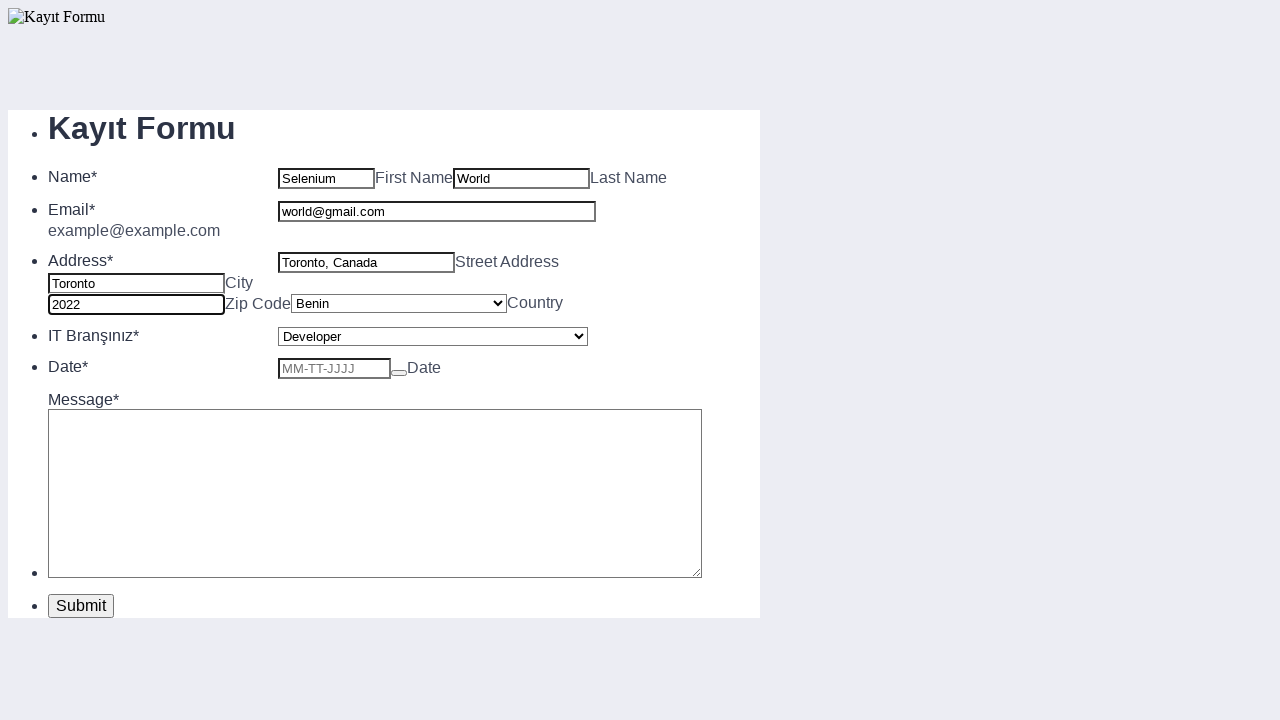

Filled date field with '02.22.2022' on input#lite_mode_10
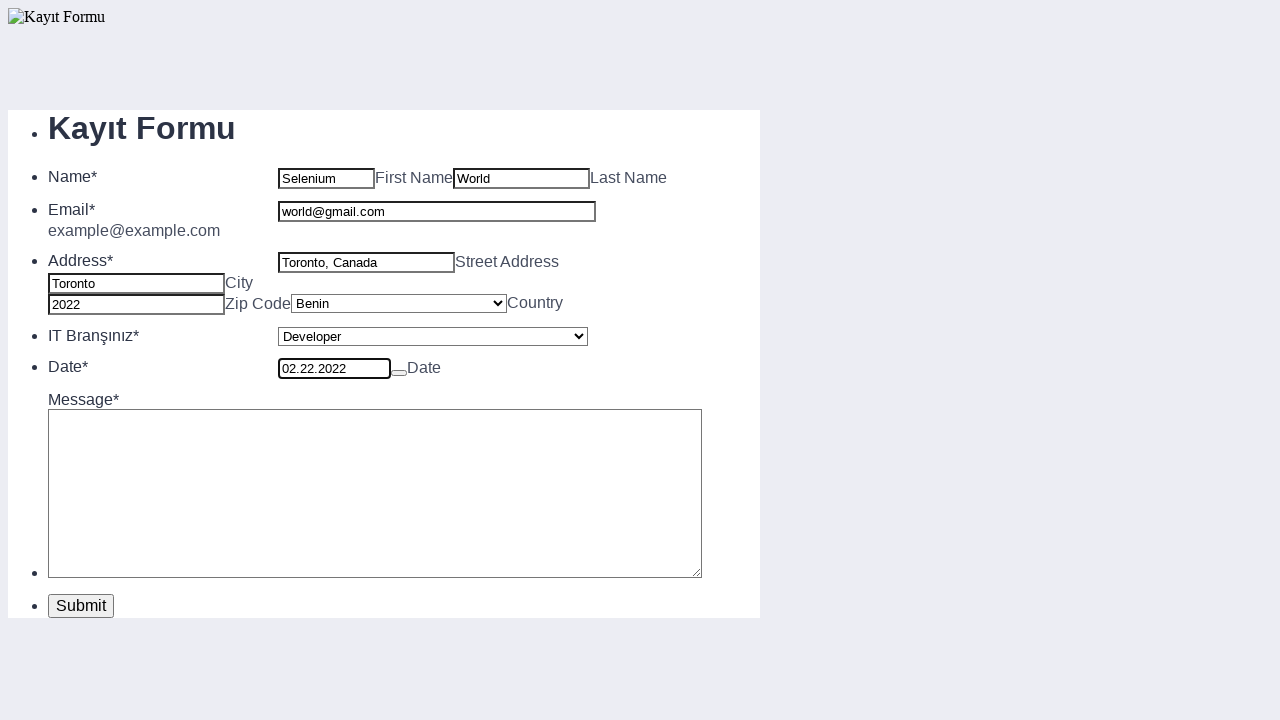

Filled message field with 'Job done' on textarea[name='q8_message']
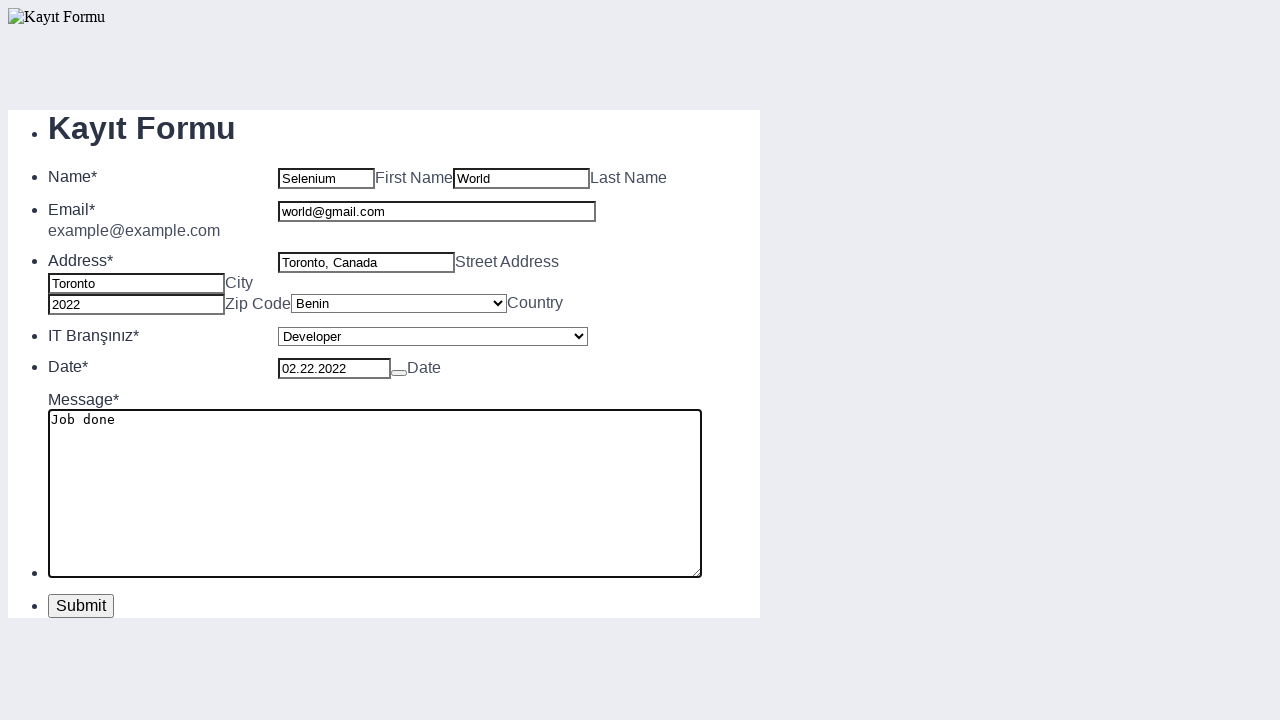

Clicked form submit button at (81, 606) on button#input_2
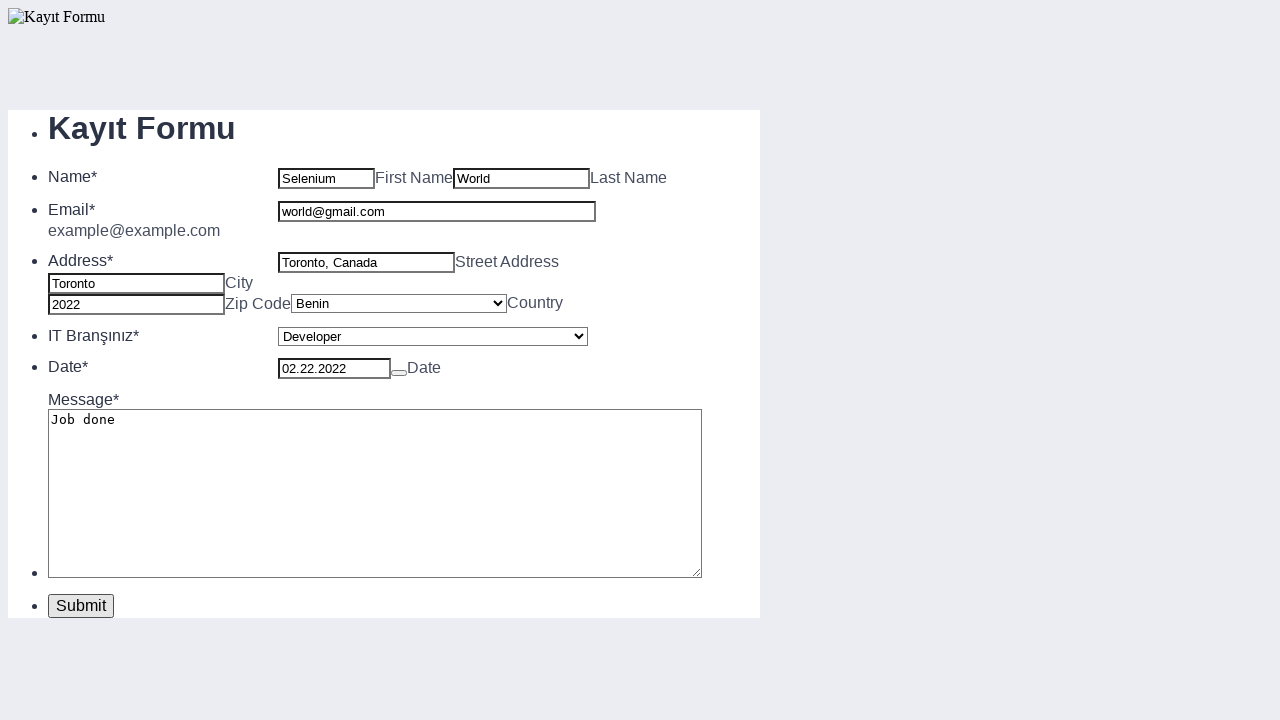

Waited 2 seconds for form submission to process
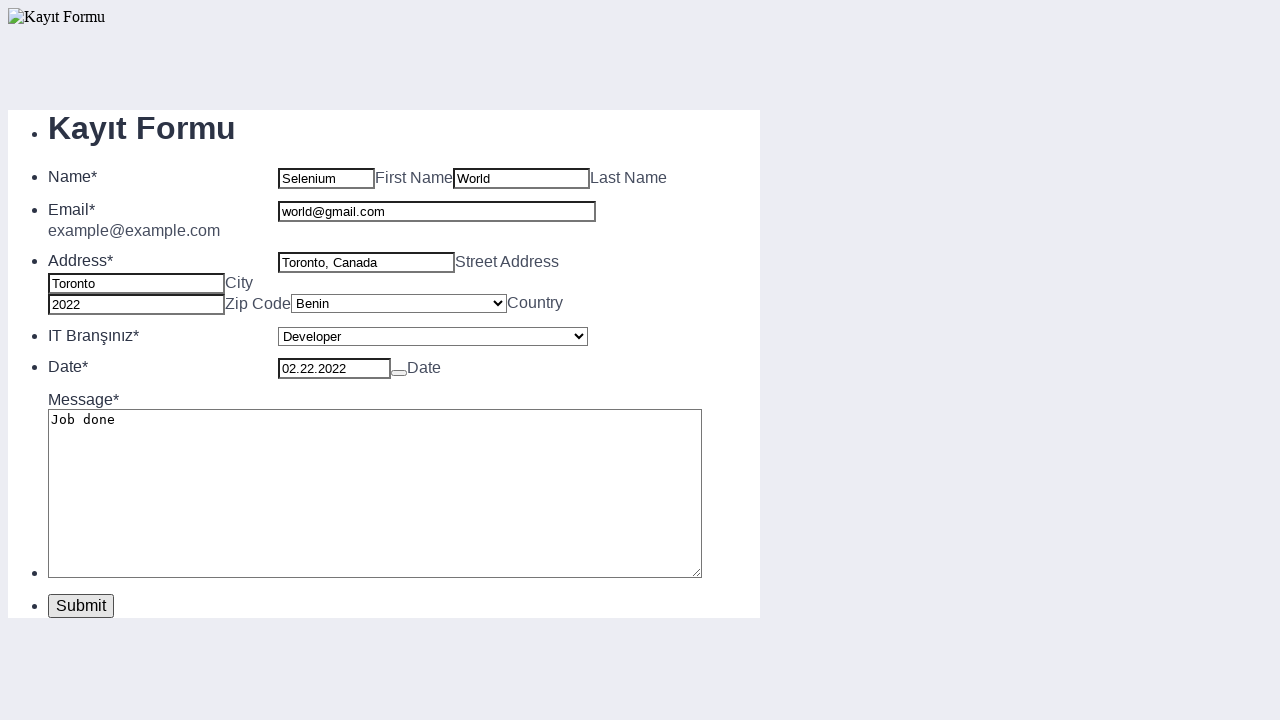

Navigated back to previous page
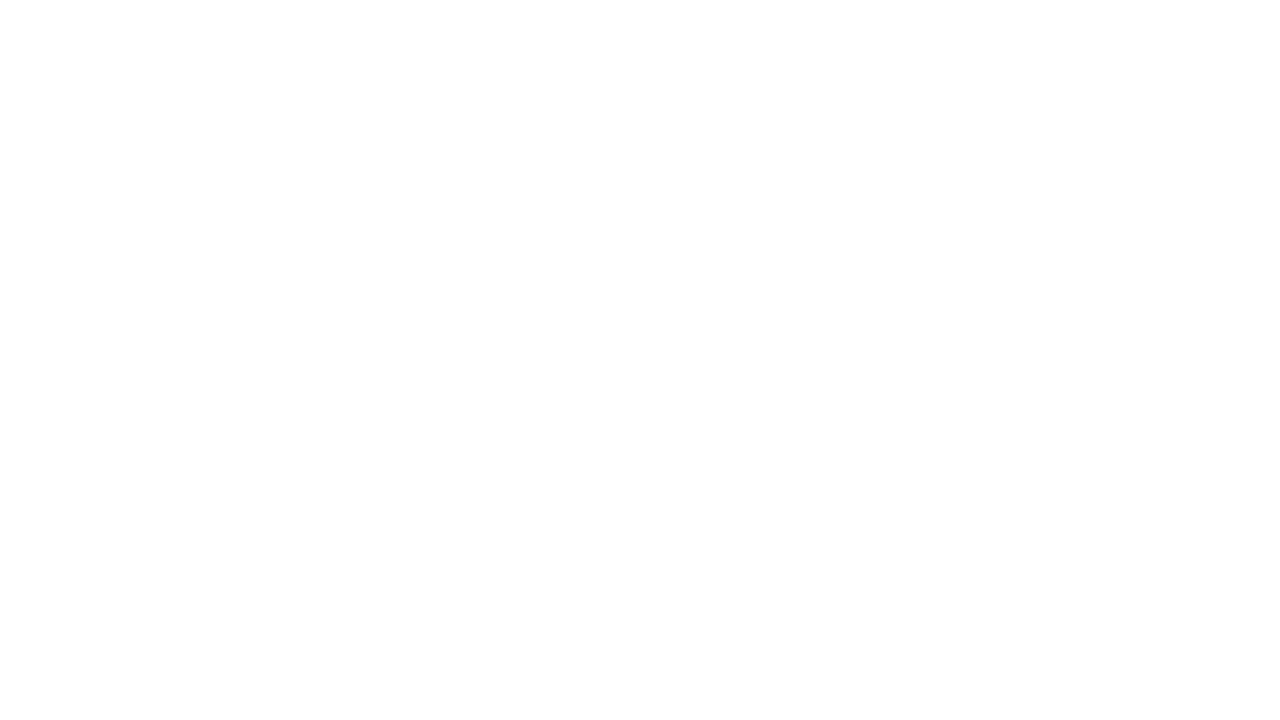

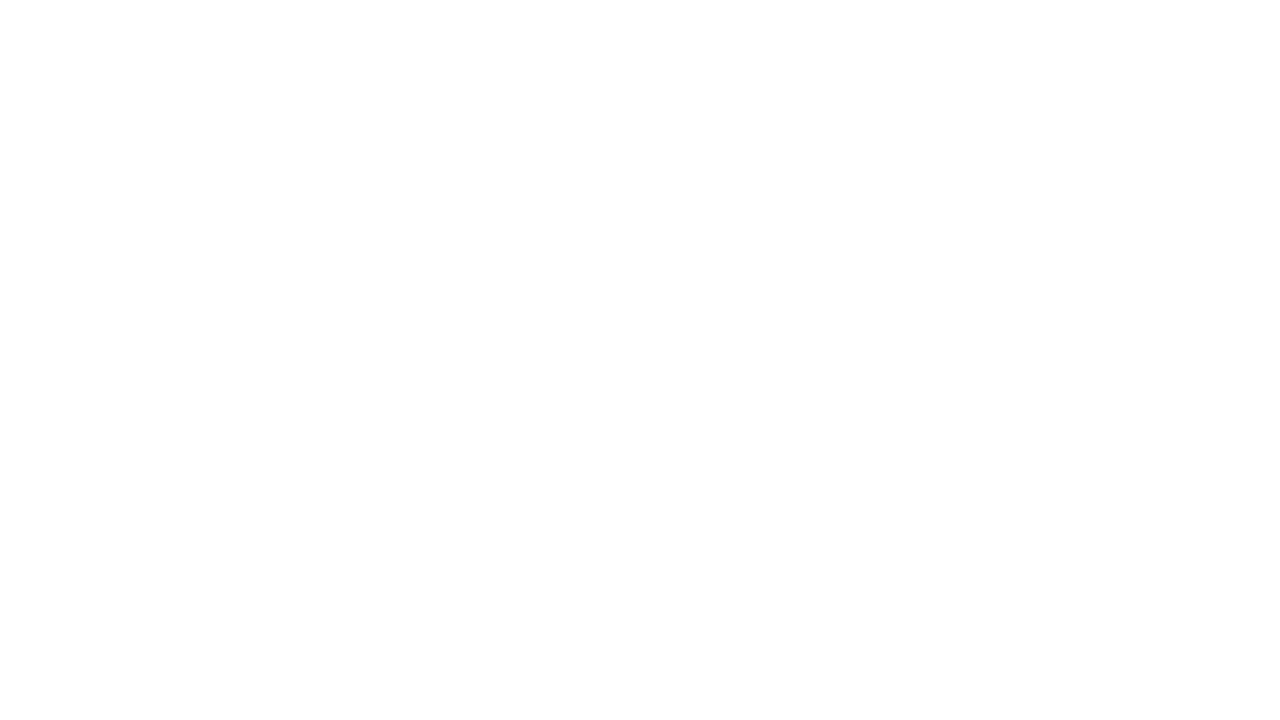